Tests tooltip functionality by hovering over different elements (button, text field, and links) and verifying the appropriate tooltip text appears for each.

Starting URL: https://demoqa.com/

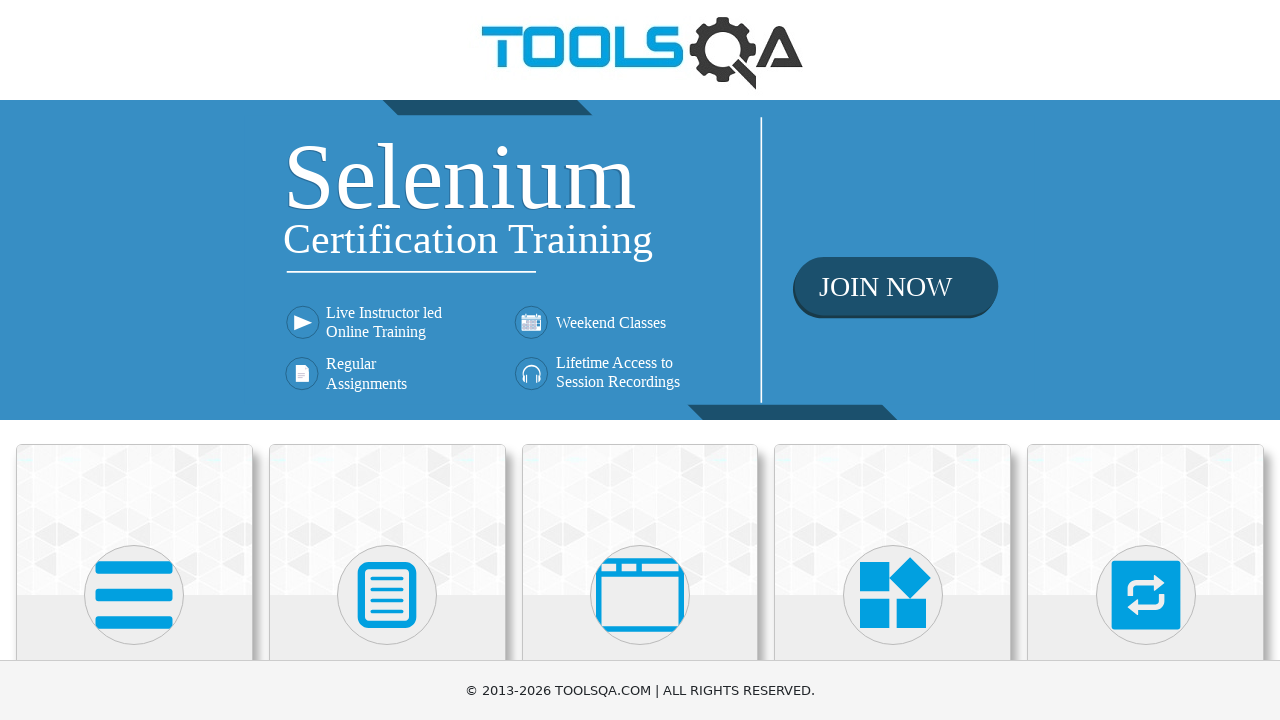

Clicked on Widgets section at (893, 360) on internal:text="Widgets"i
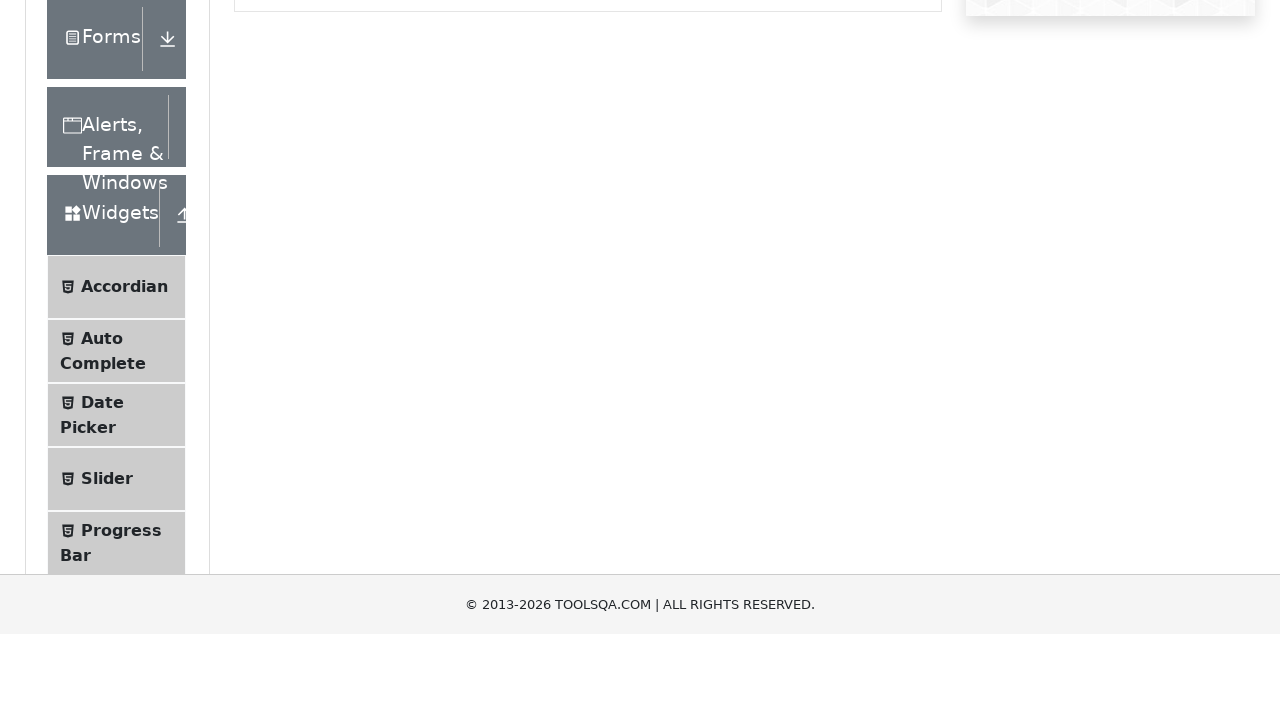

Clicked on Tool Tips menu item at (116, 360) on li >> internal:has-text="Tool Tips"i
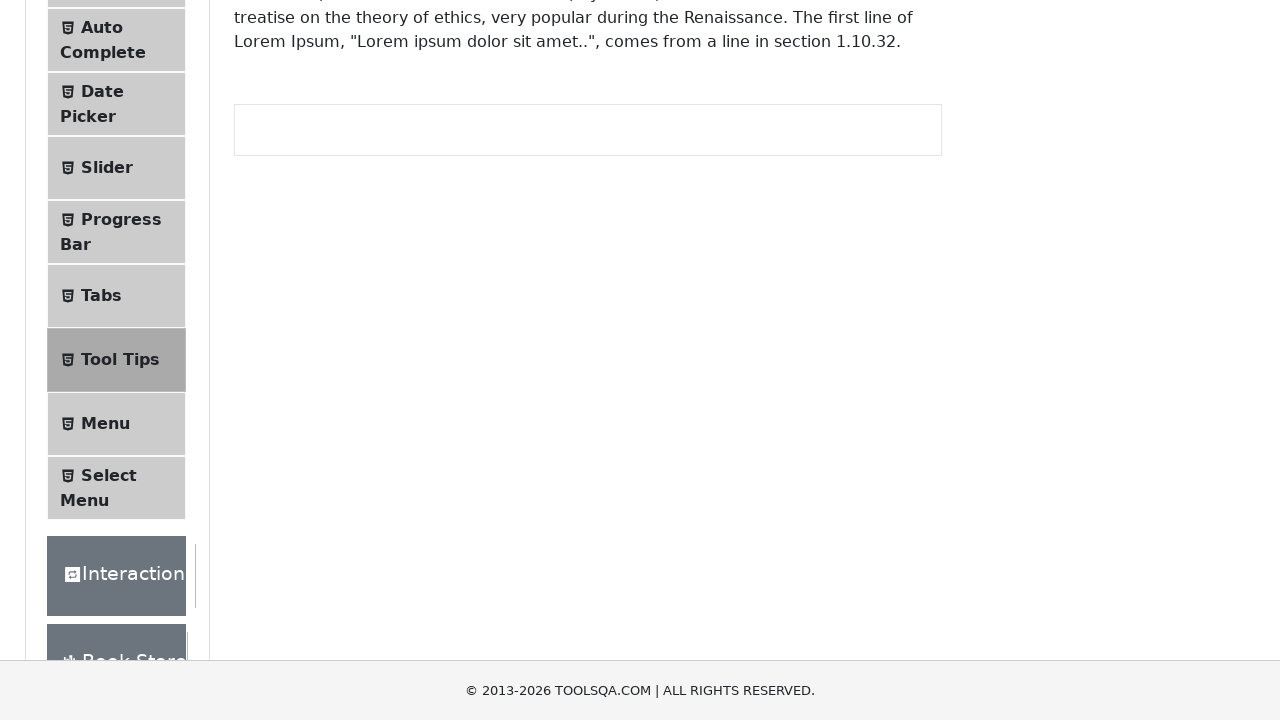

Hovered over button element at (313, 282) on #toolTipButton
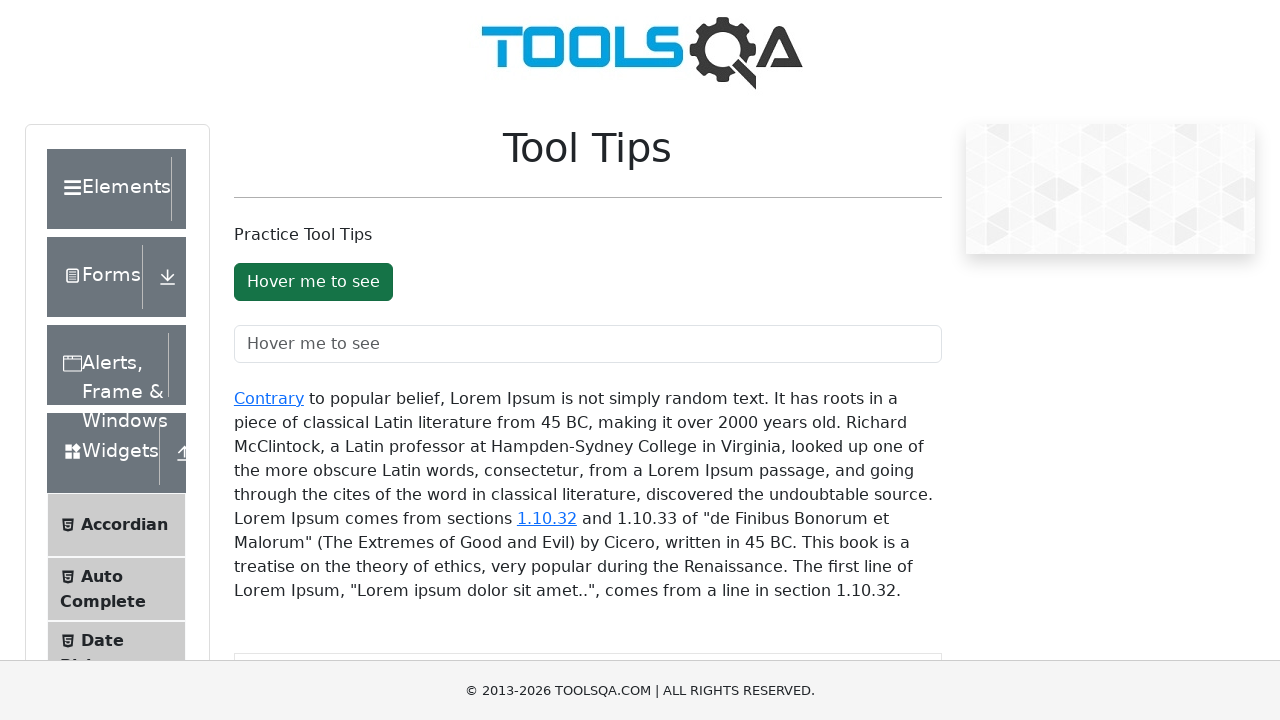

Button tooltip appeared
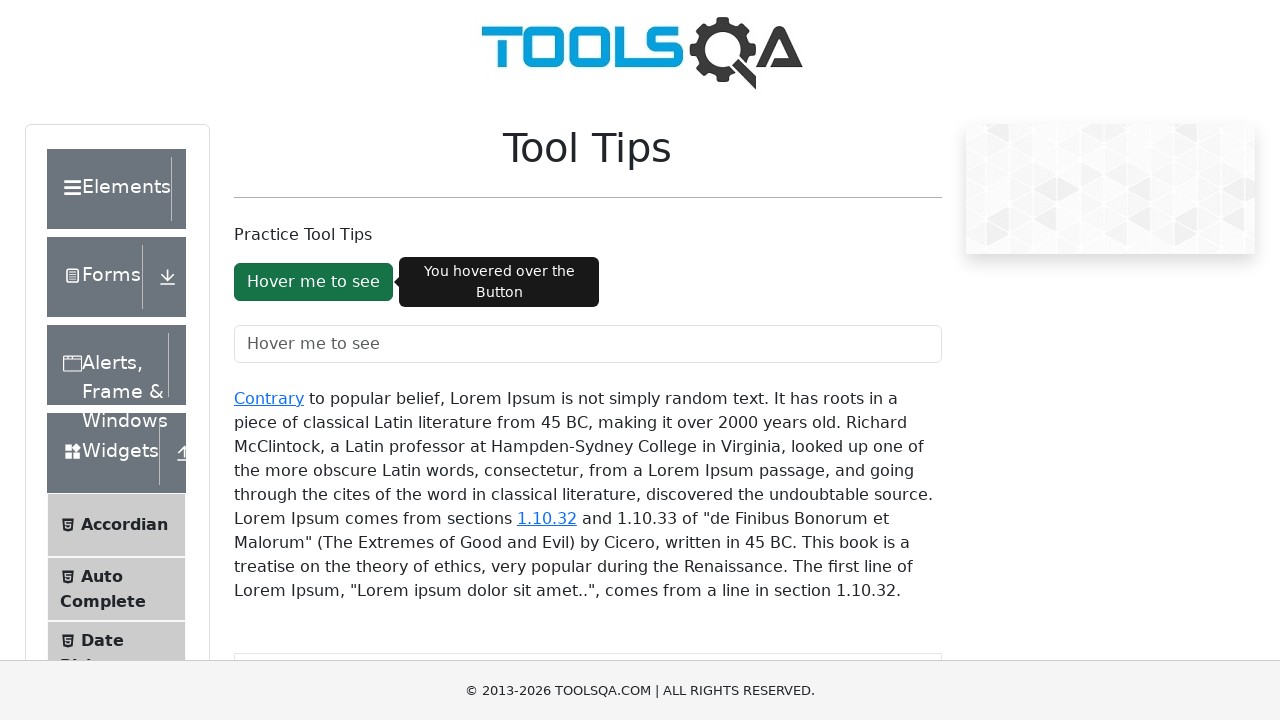

Hovered over text field element at (588, 344) on #texFieldToolTopContainer > input
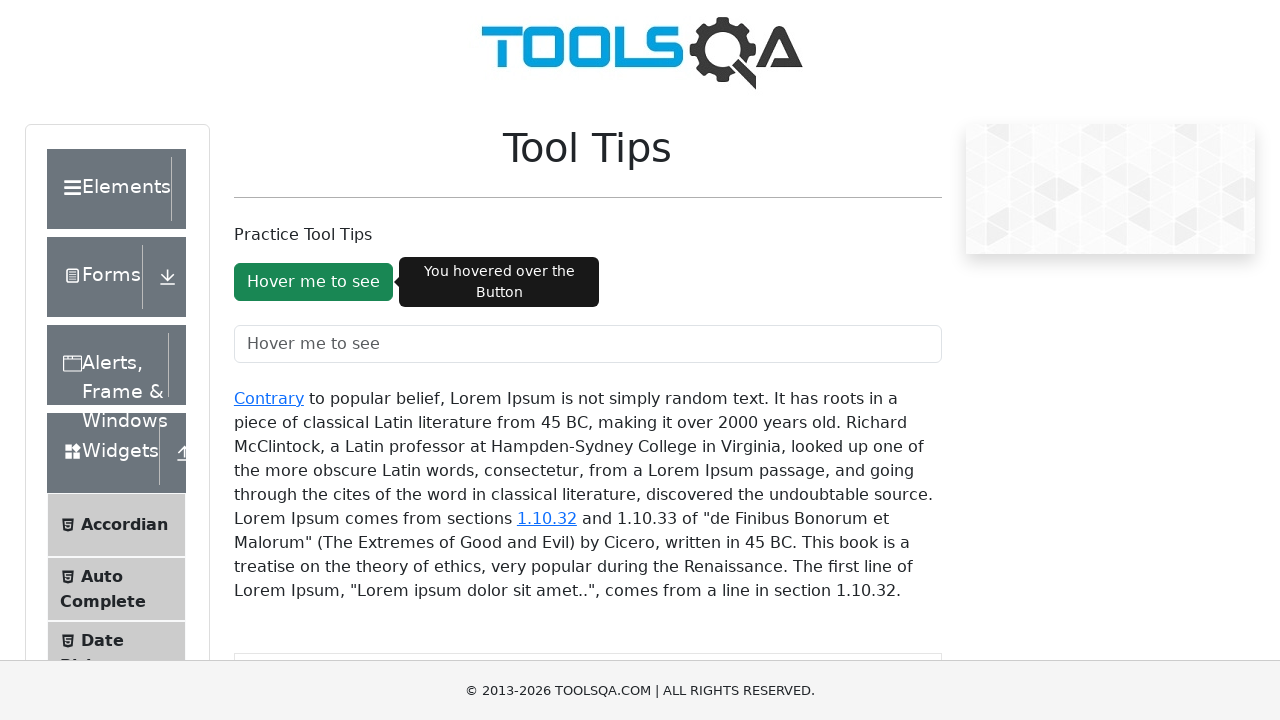

Text field tooltip appeared
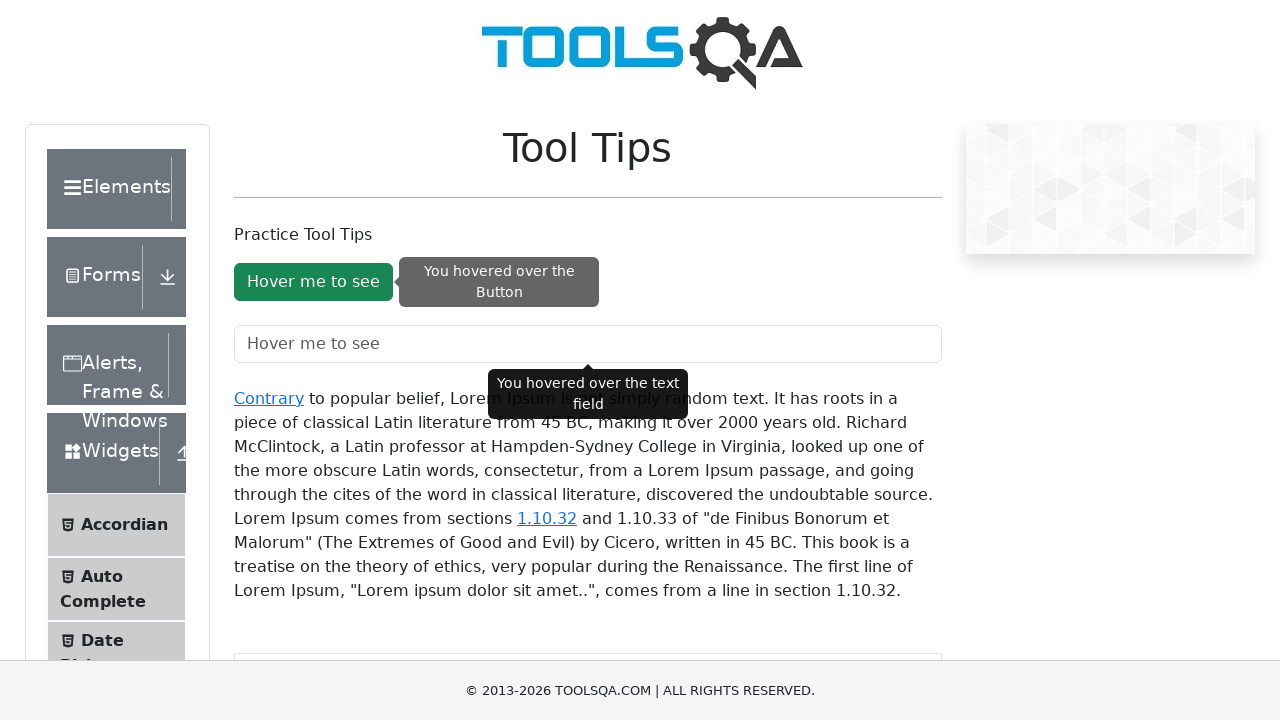

Hovered over first link (Contrary) at (269, 398) on #texToolTopContainer > a >> nth=0
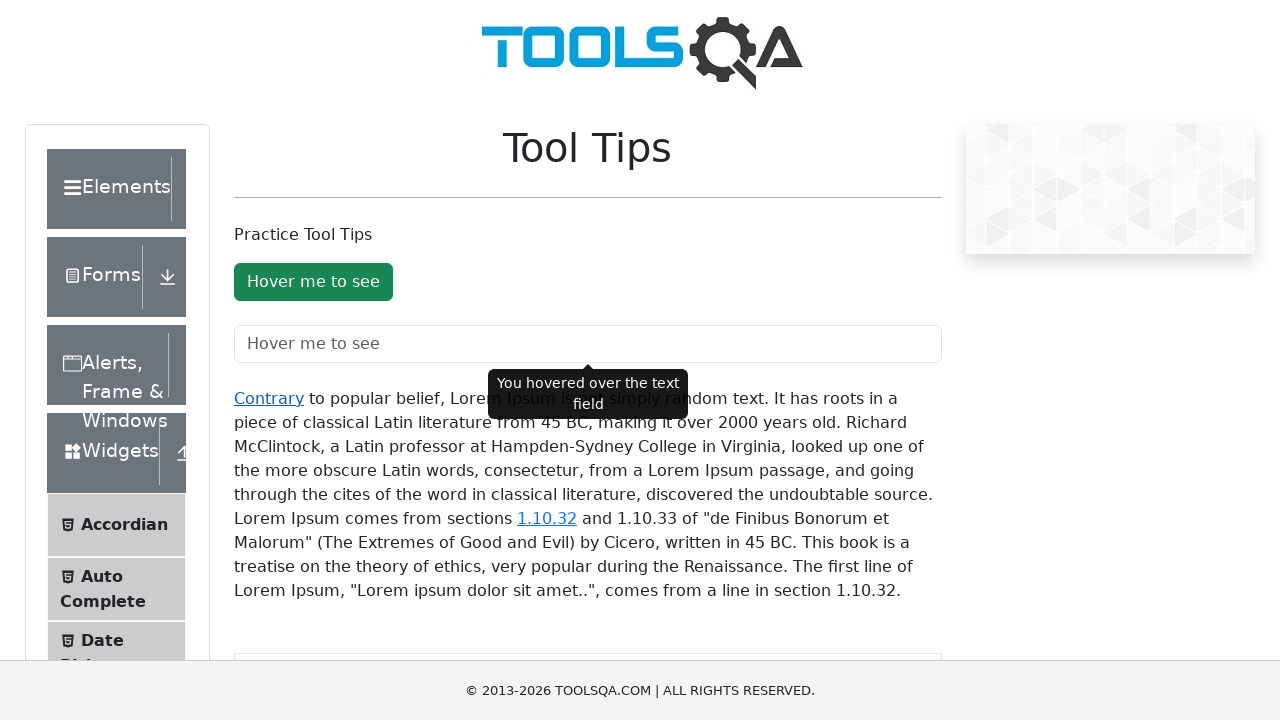

First link tooltip appeared
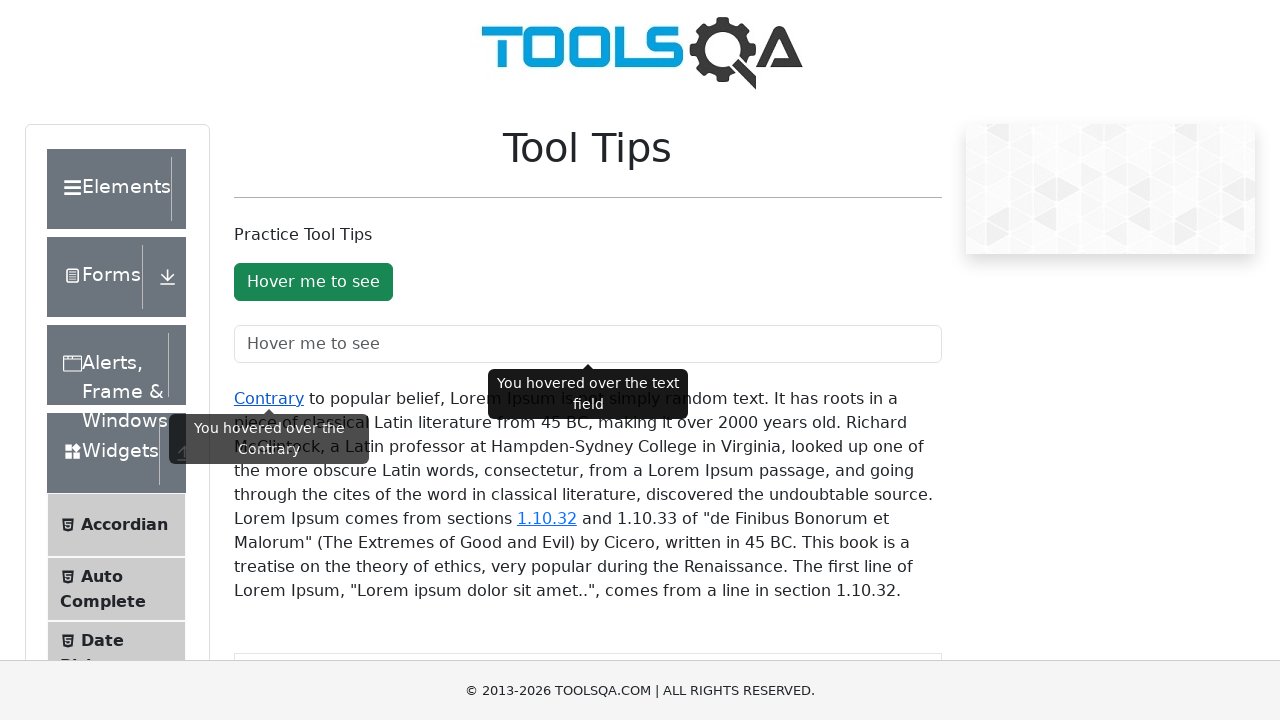

Hovered over second link (1.10.32) at (547, 518) on #texToolTopContainer > a >> nth=-1
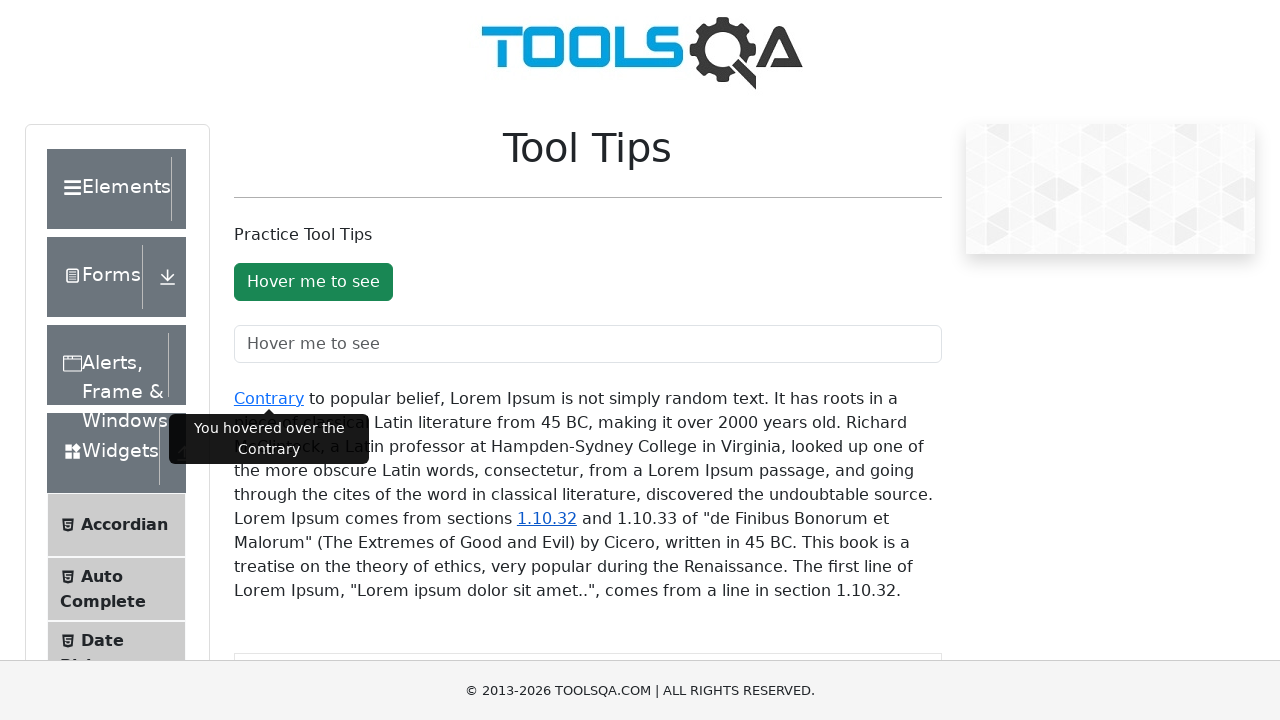

Second link tooltip appeared
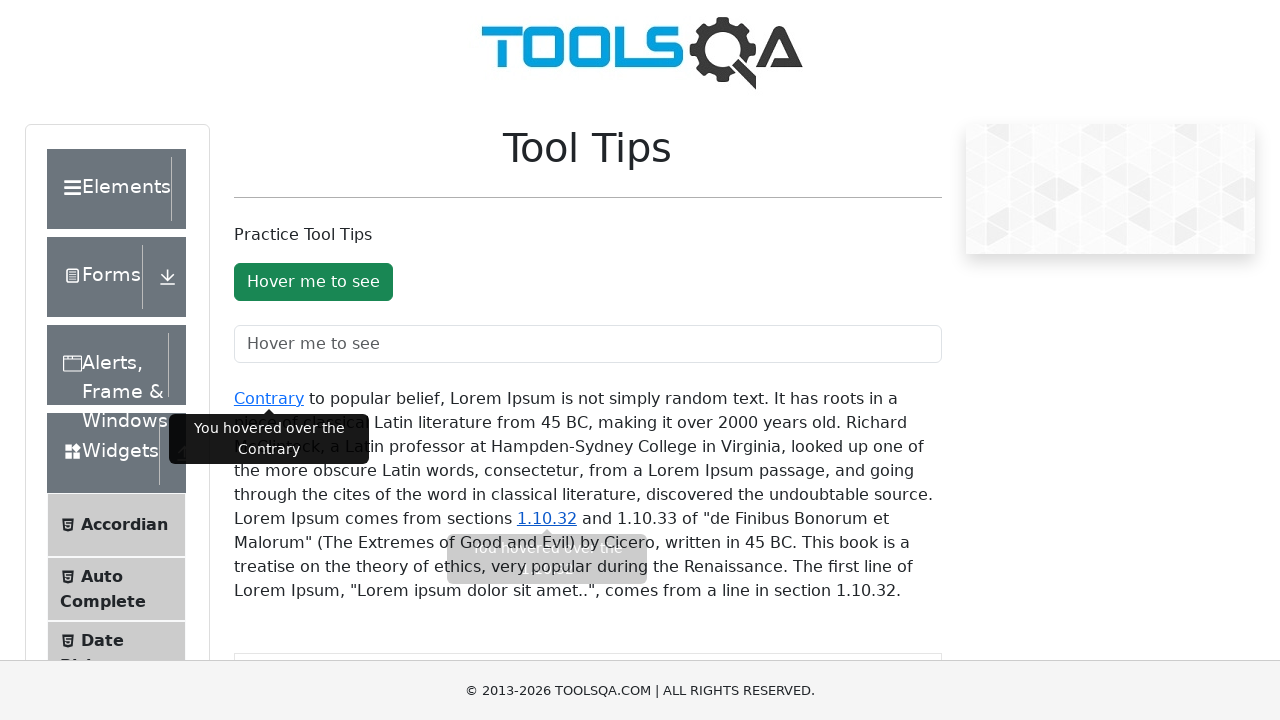

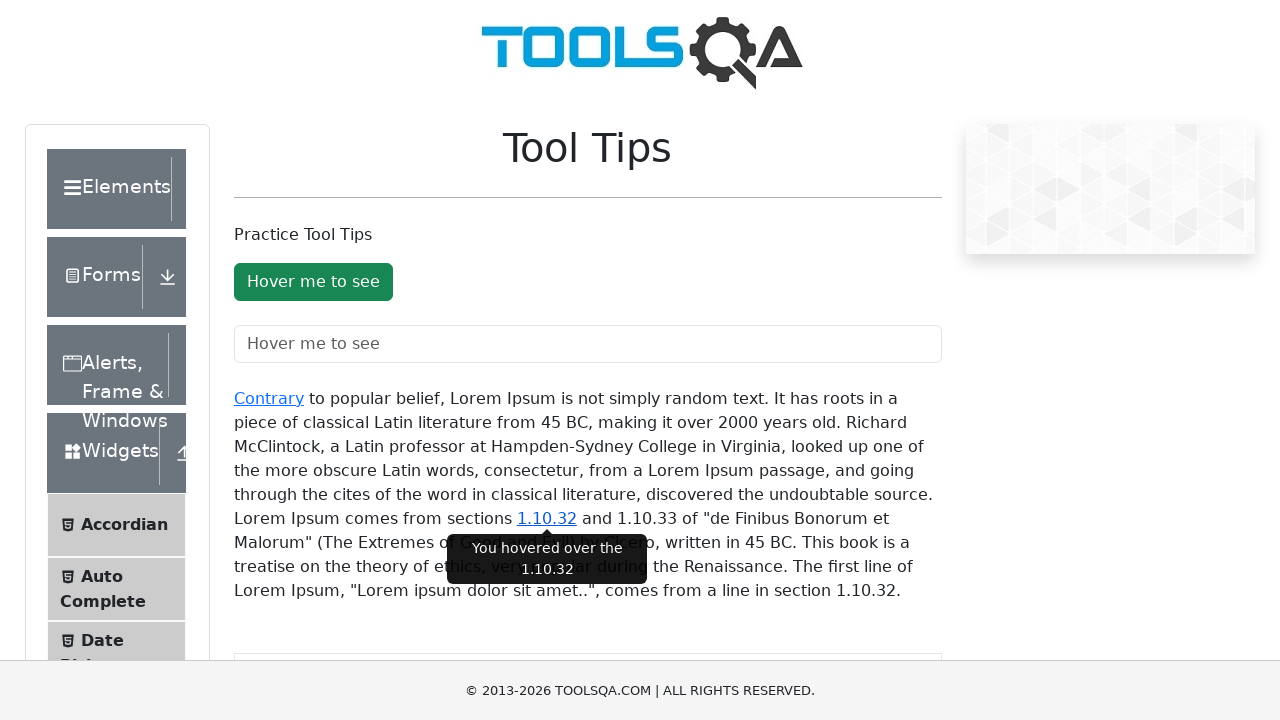